Tests clicking on the Monitors category to filter products

Starting URL: https://www.demoblaze.com/

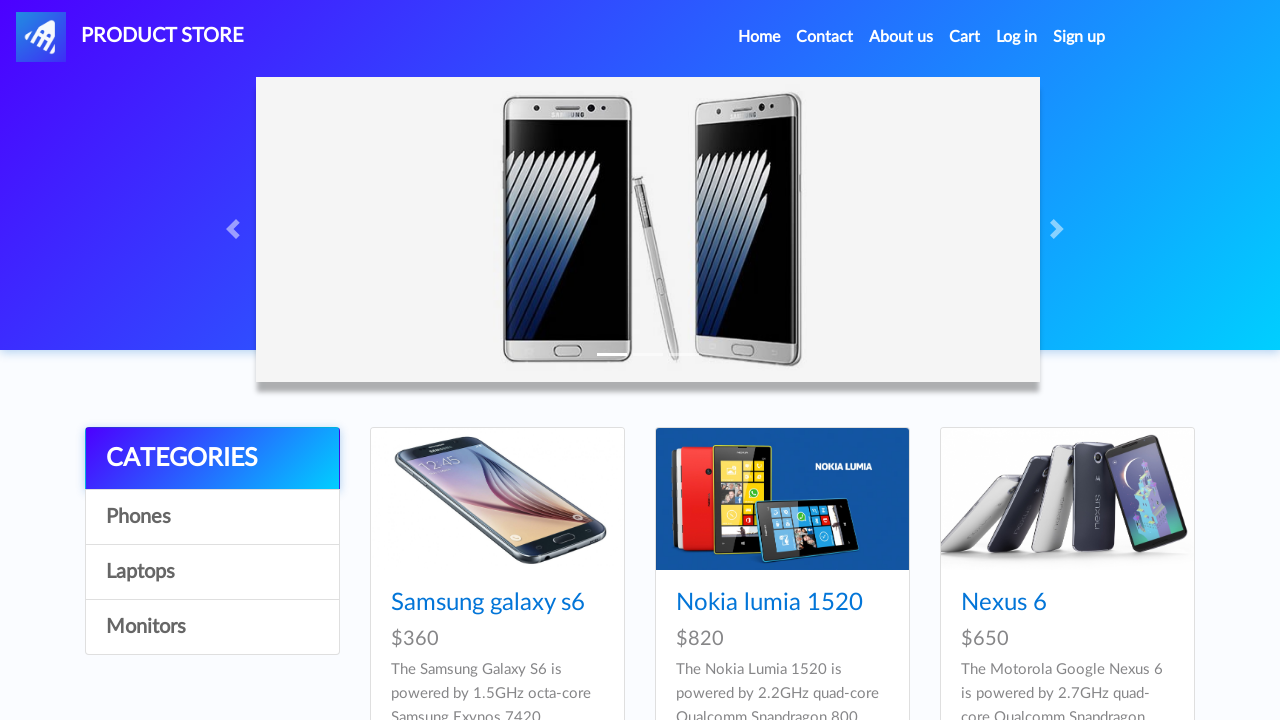

Clicked on Monitors category to filter products at (212, 627) on text=Monitors
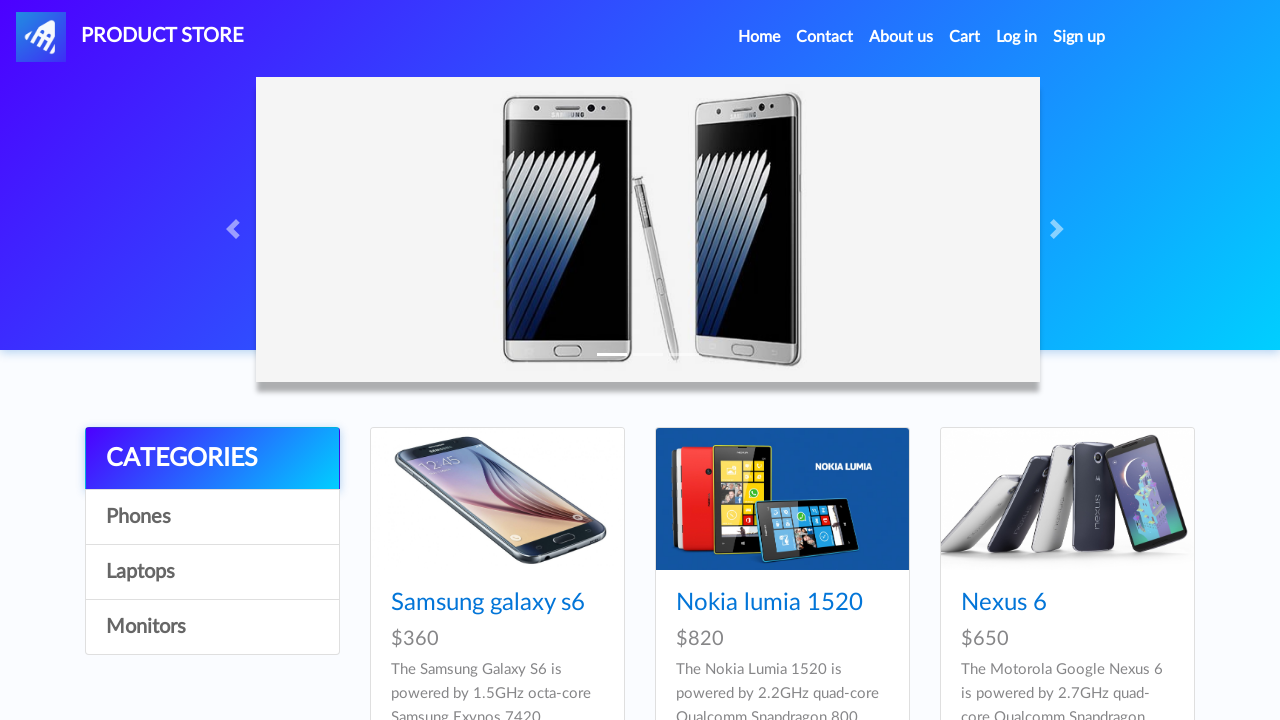

Monitors category products loaded successfully
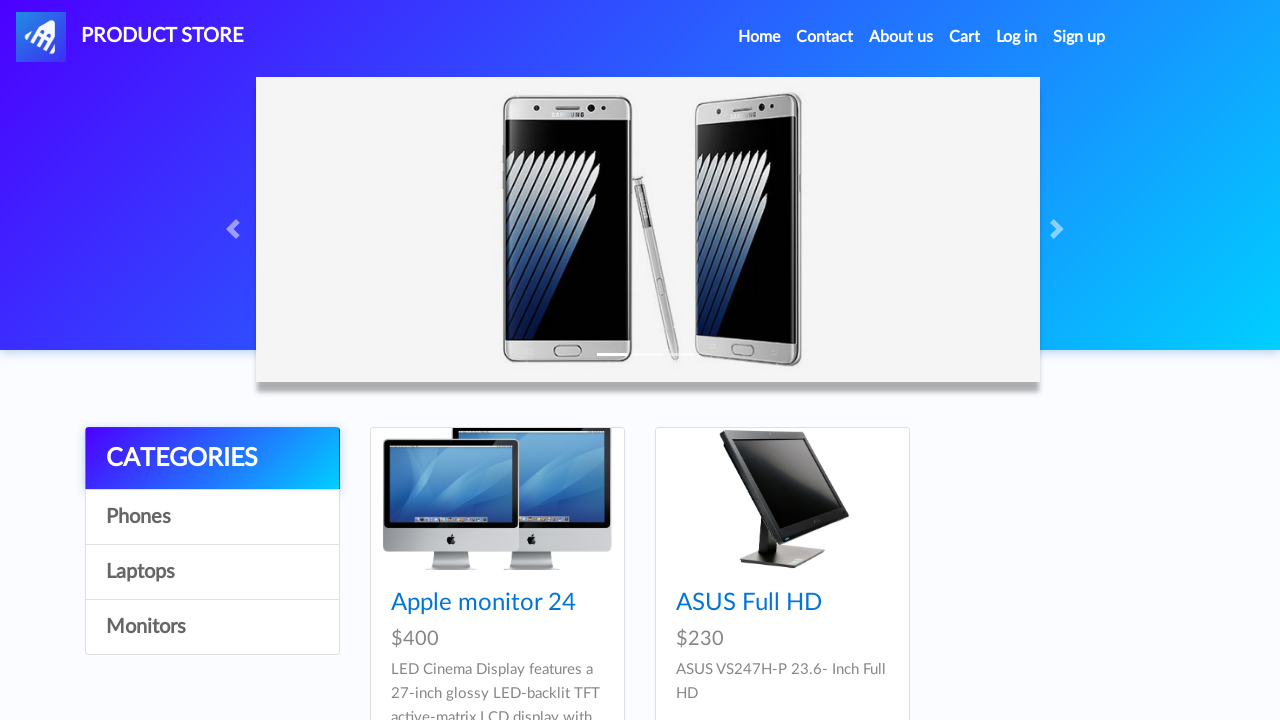

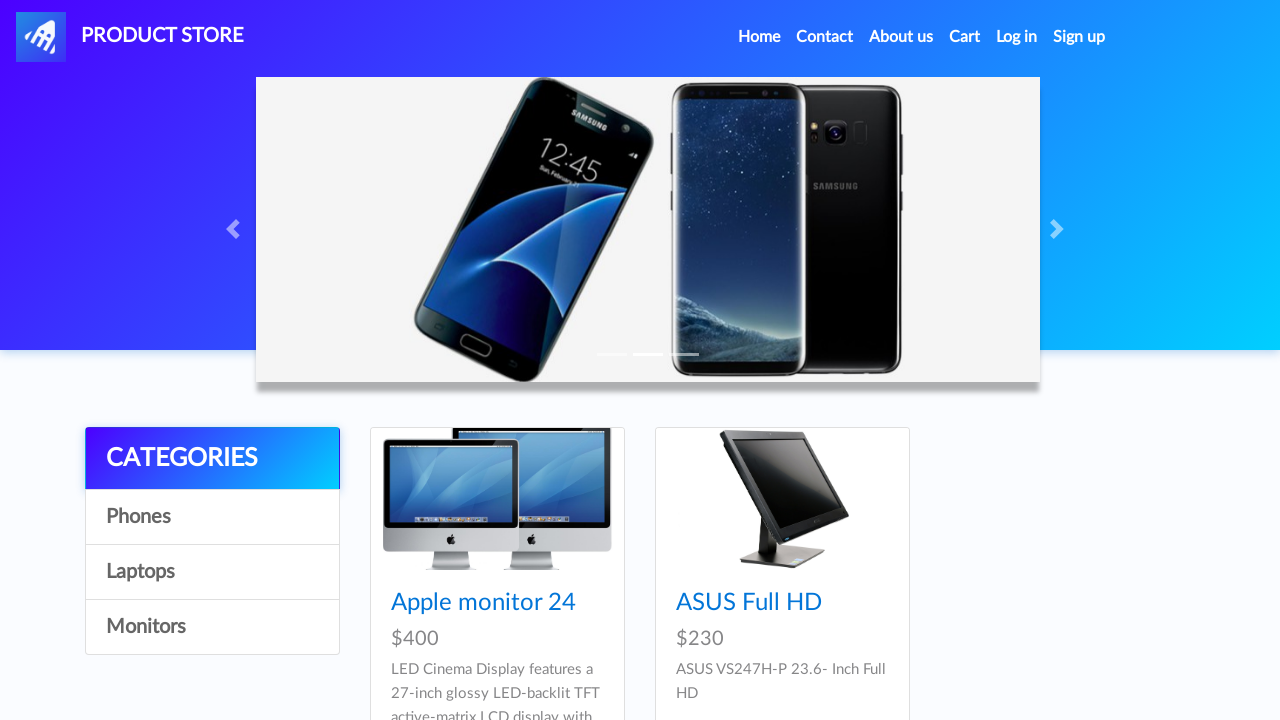